Tests the football statistics website by clicking the "All matches" button and selecting "Spain" from the country dropdown to filter match results.

Starting URL: https://www.adamchoi.co.uk/overs/detailed

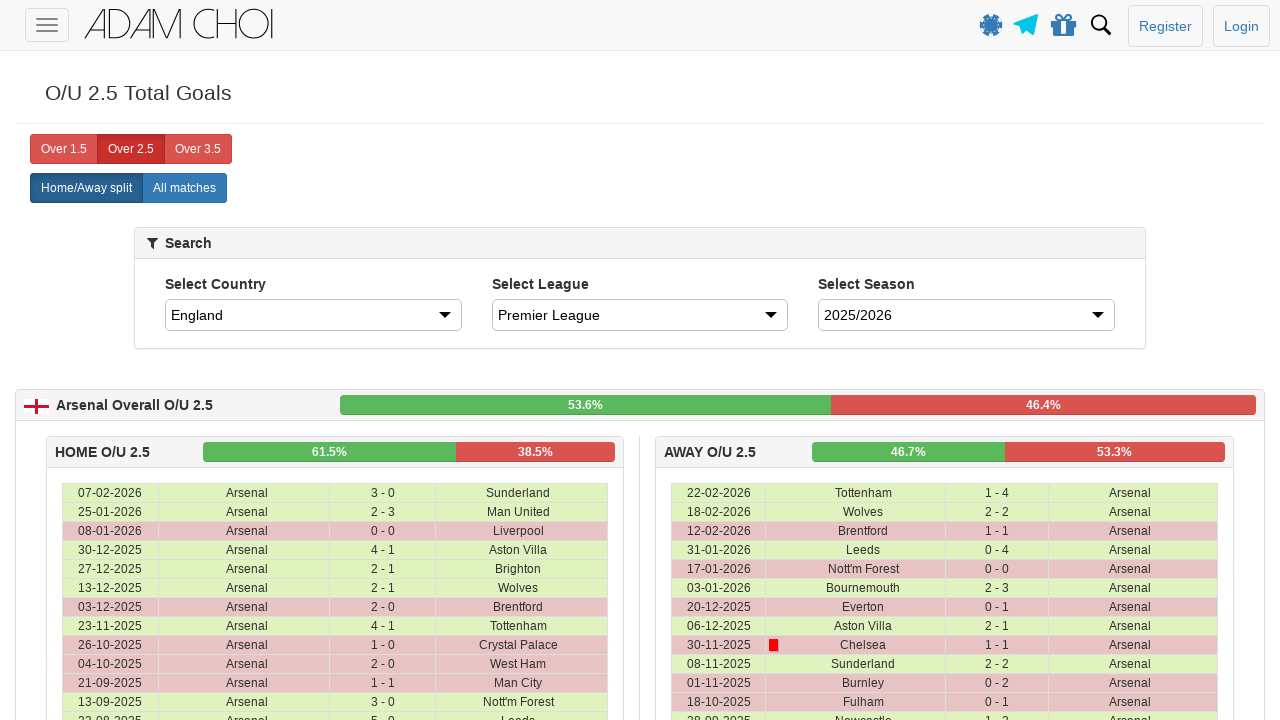

Navigated to football statistics website
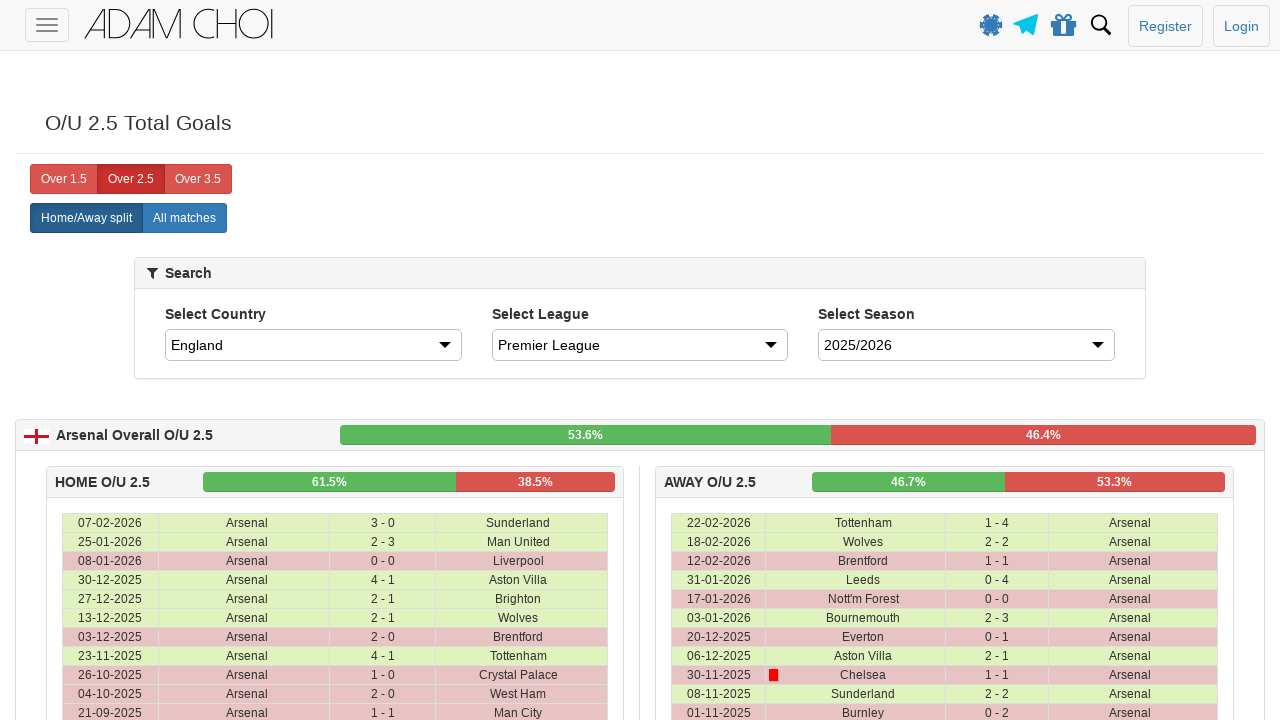

Clicked 'All matches' button at (184, 218) on xpath=//label[@analytics-event="All matches"]
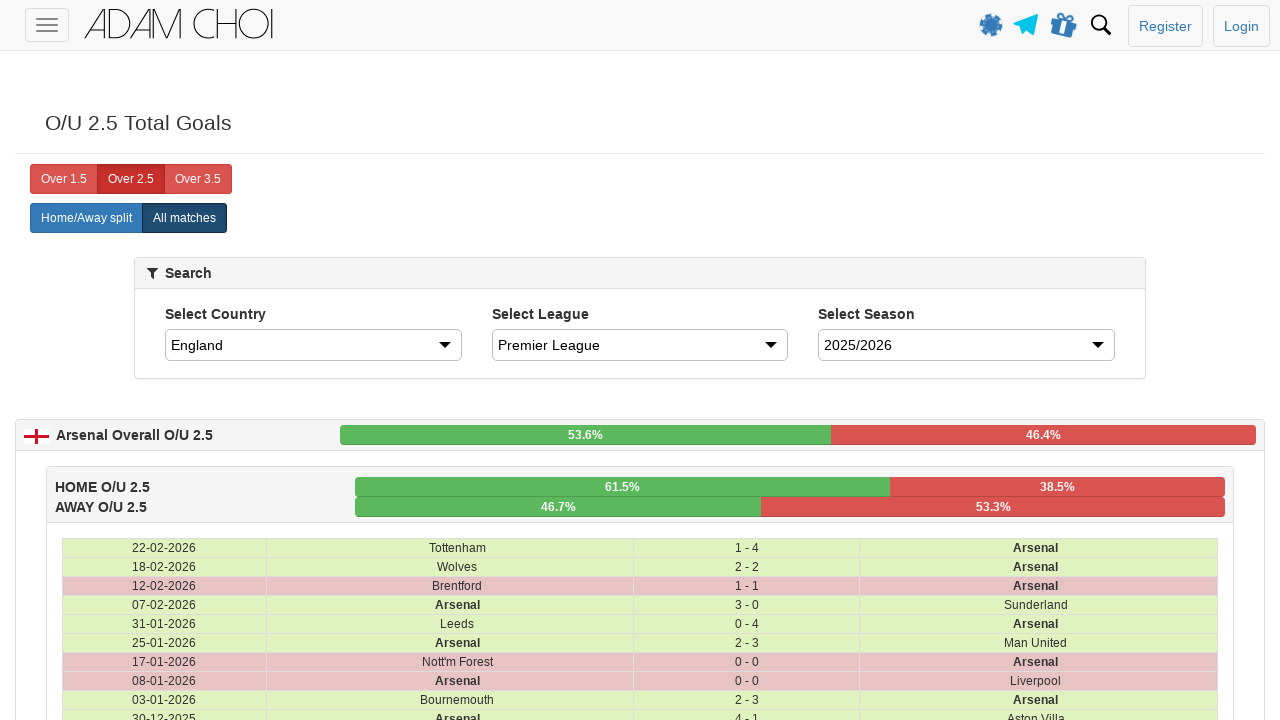

Selected 'Spain' from country dropdown on #country
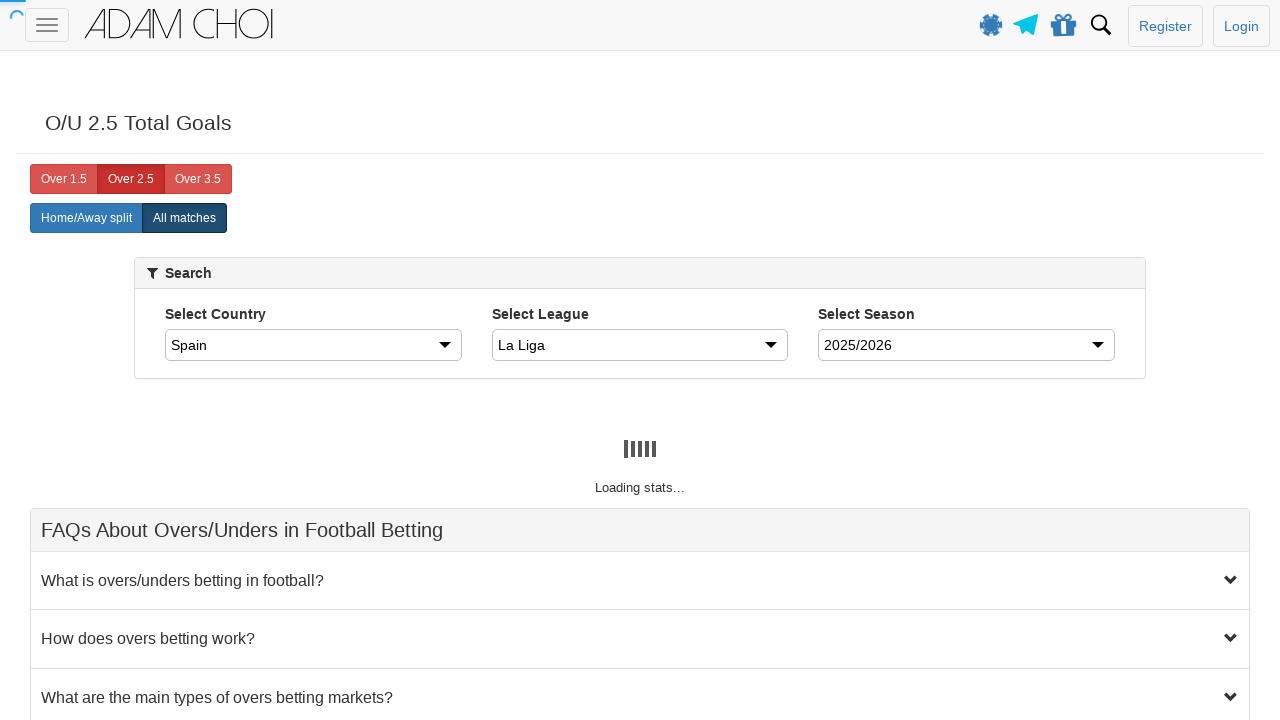

Match results table loaded for Spain
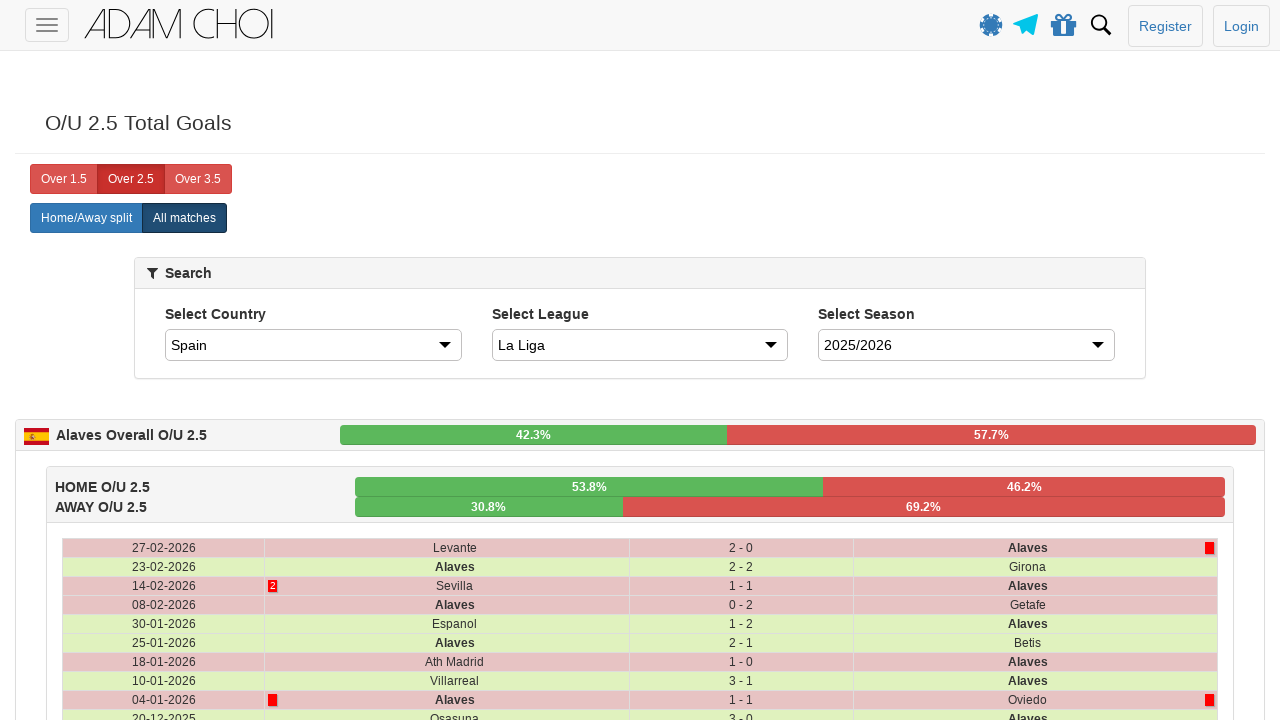

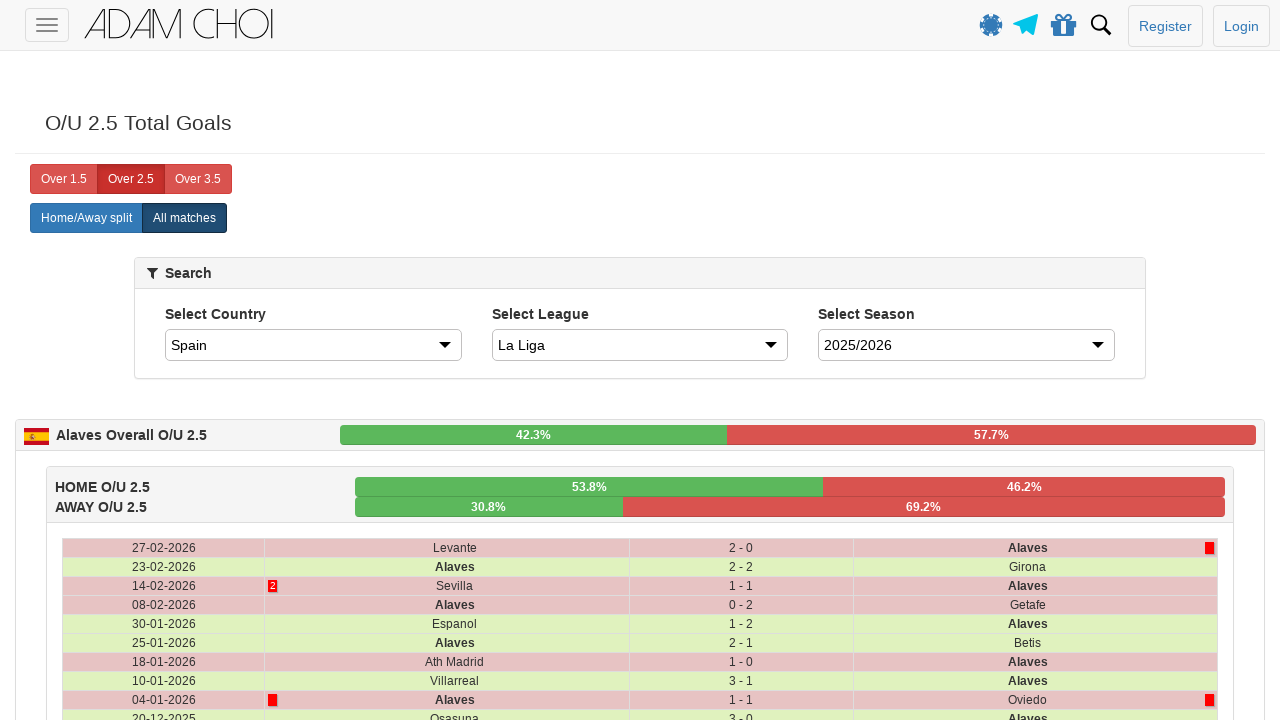